Tests wait functionality on a demo page by clicking a button and filling a text field that appears after a delay

Starting URL: https://www.hyrtutorials.com/p/waits-demo.html

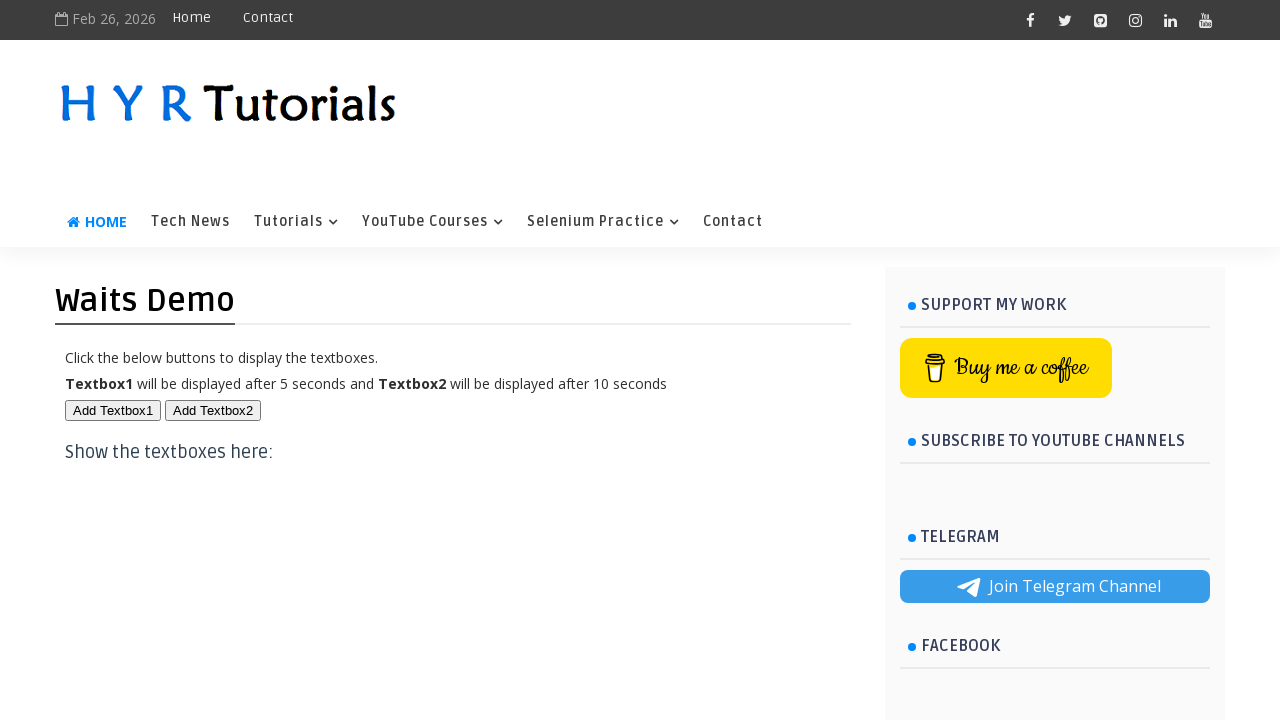

Navigated to waits demo page
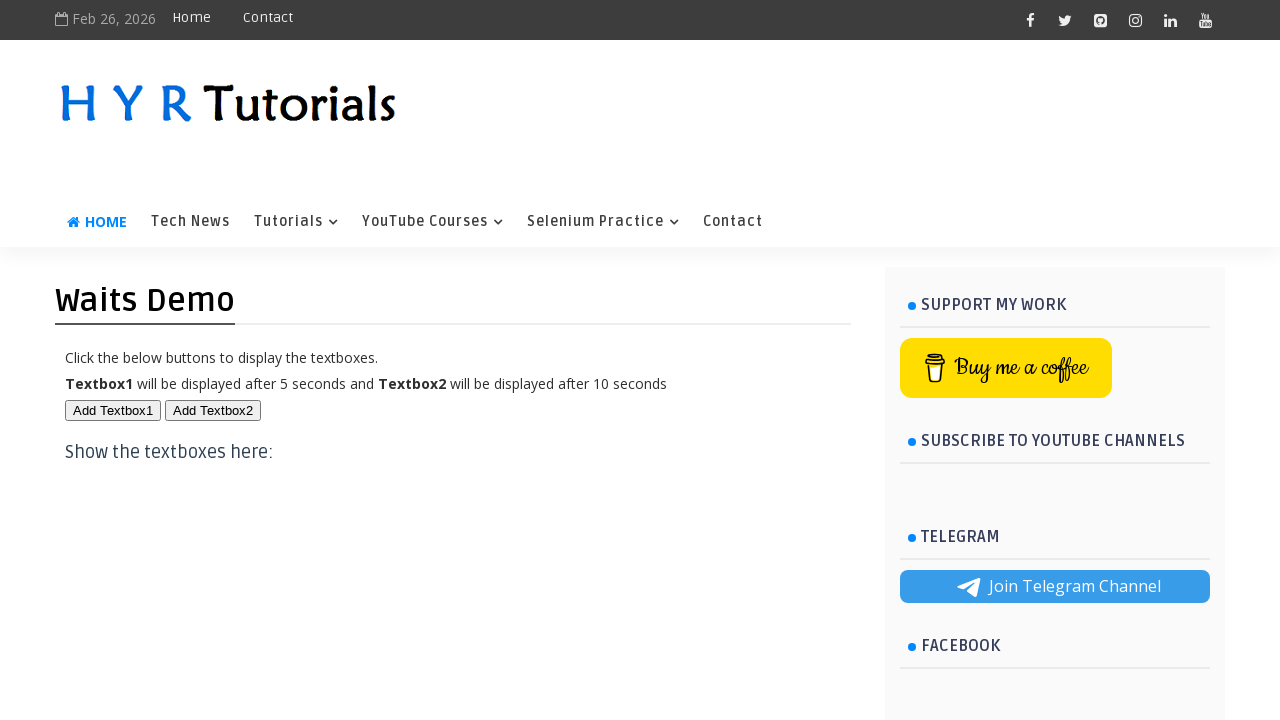

Clicked button to trigger delayed element at (113, 410) on #btn1
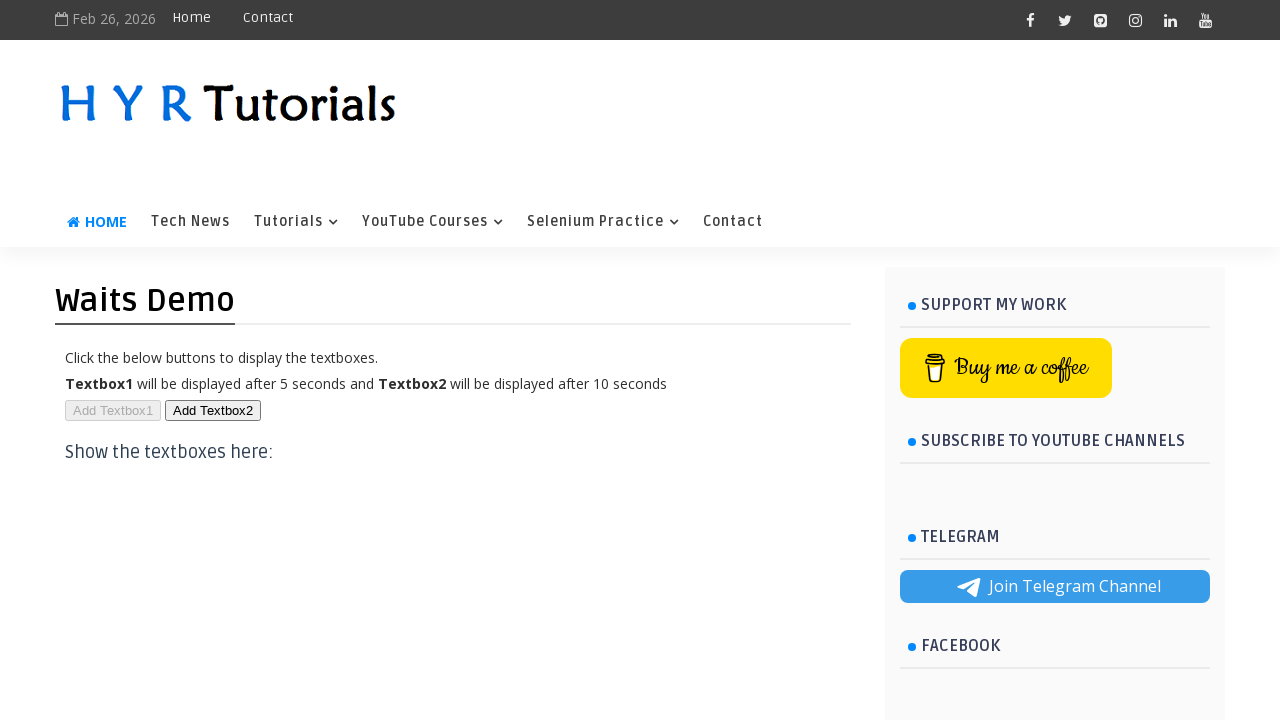

Filled text field with 'HYR' after wait on #txt1
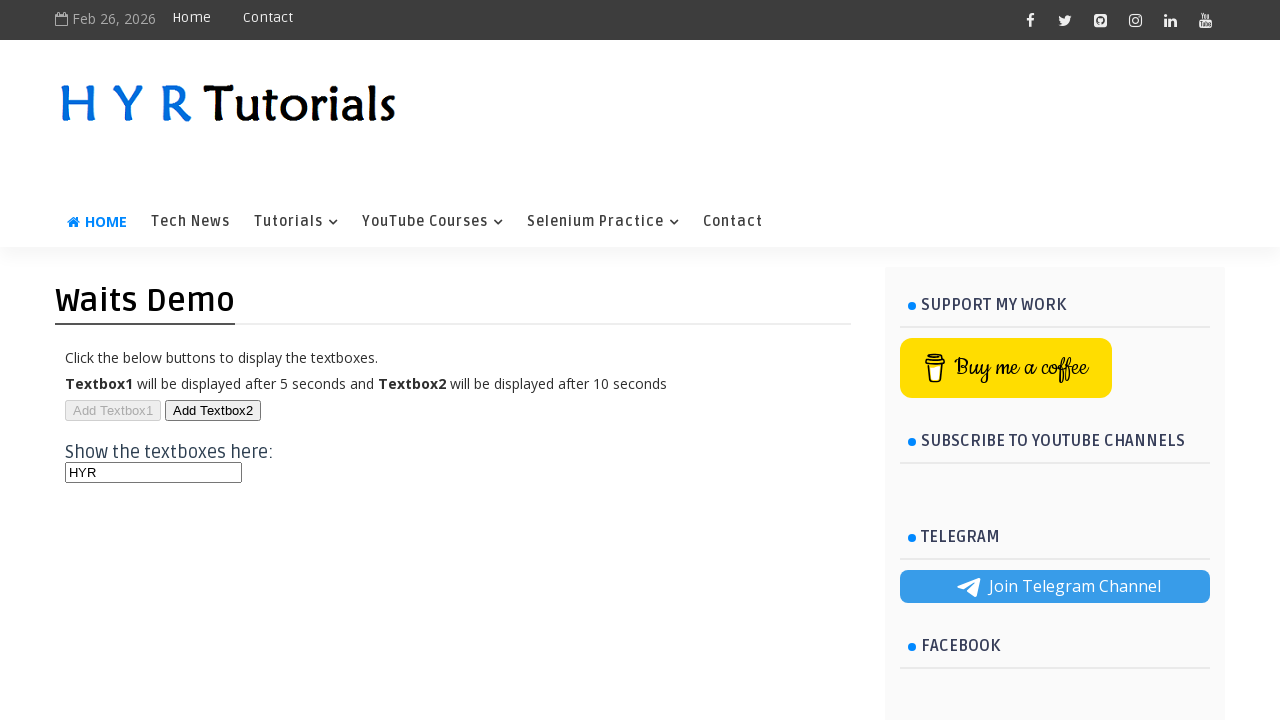

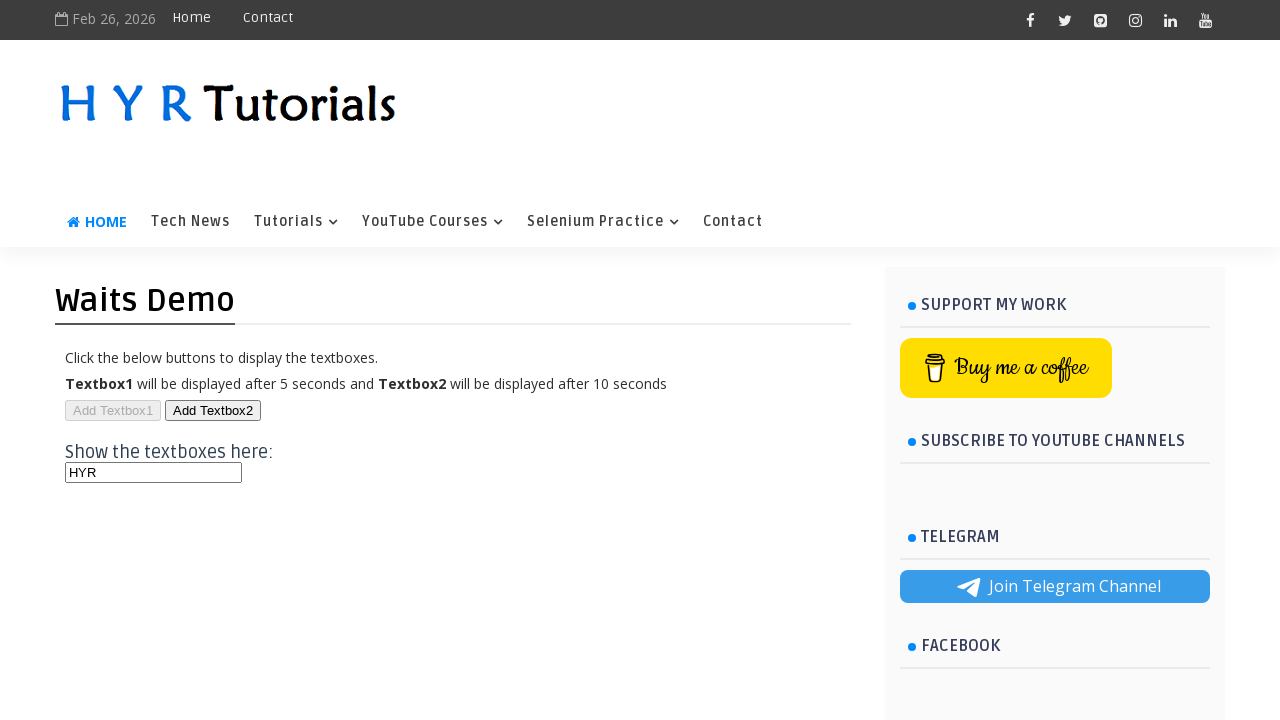